Tests hover functionality by moving the mouse over user profile images to reveal hidden usernames

Starting URL: https://the-internet.herokuapp.com/hovers

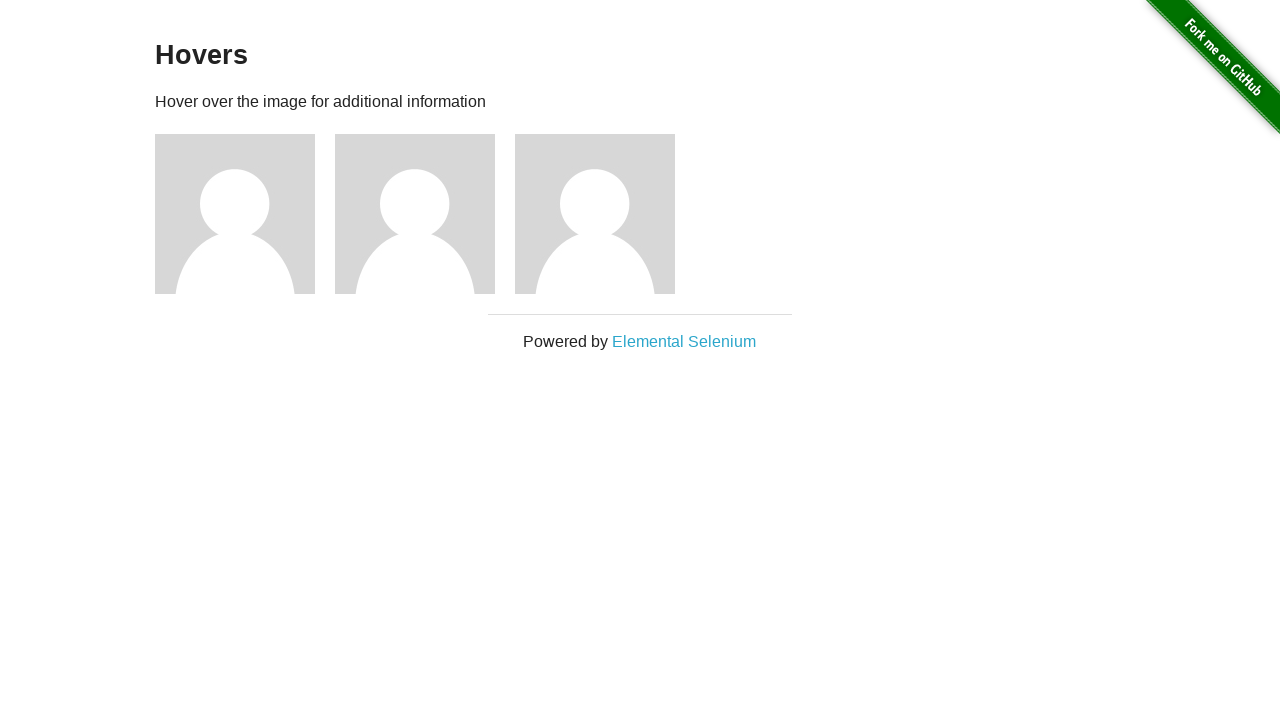

Located all user profile figures on the page
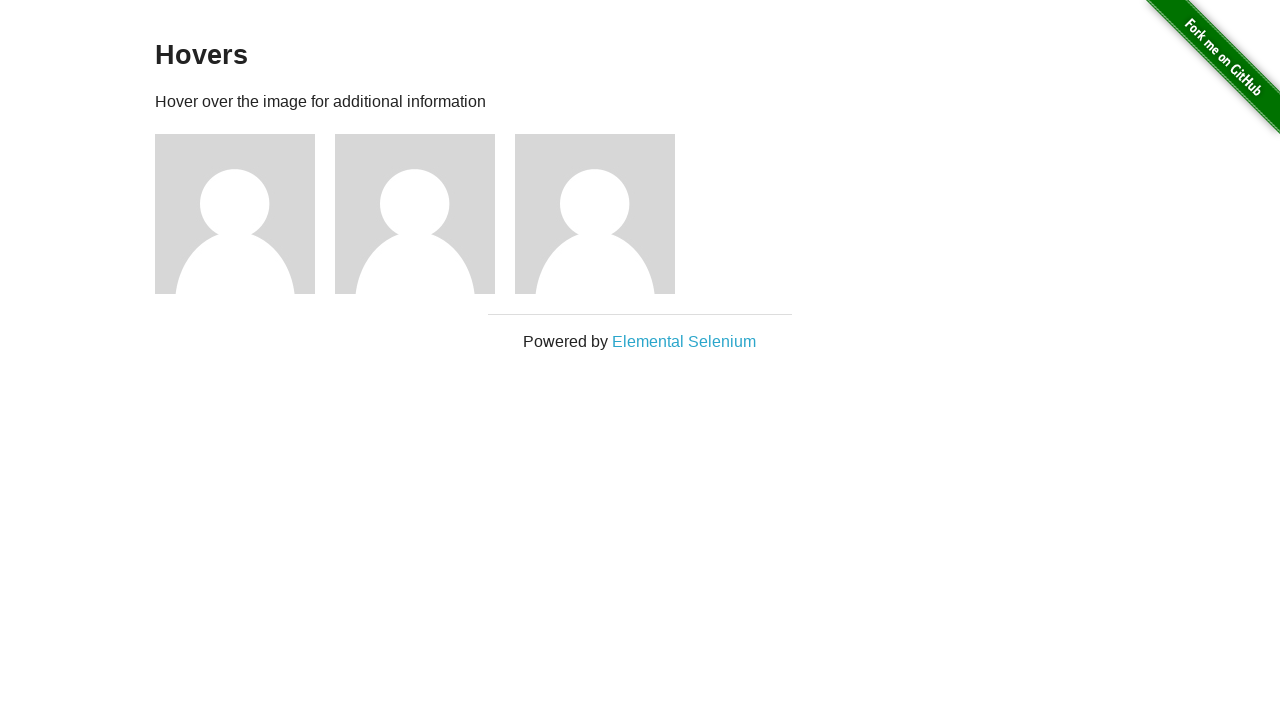

Hovered over user profile image to reveal username at (245, 214) on .figure >> nth=0
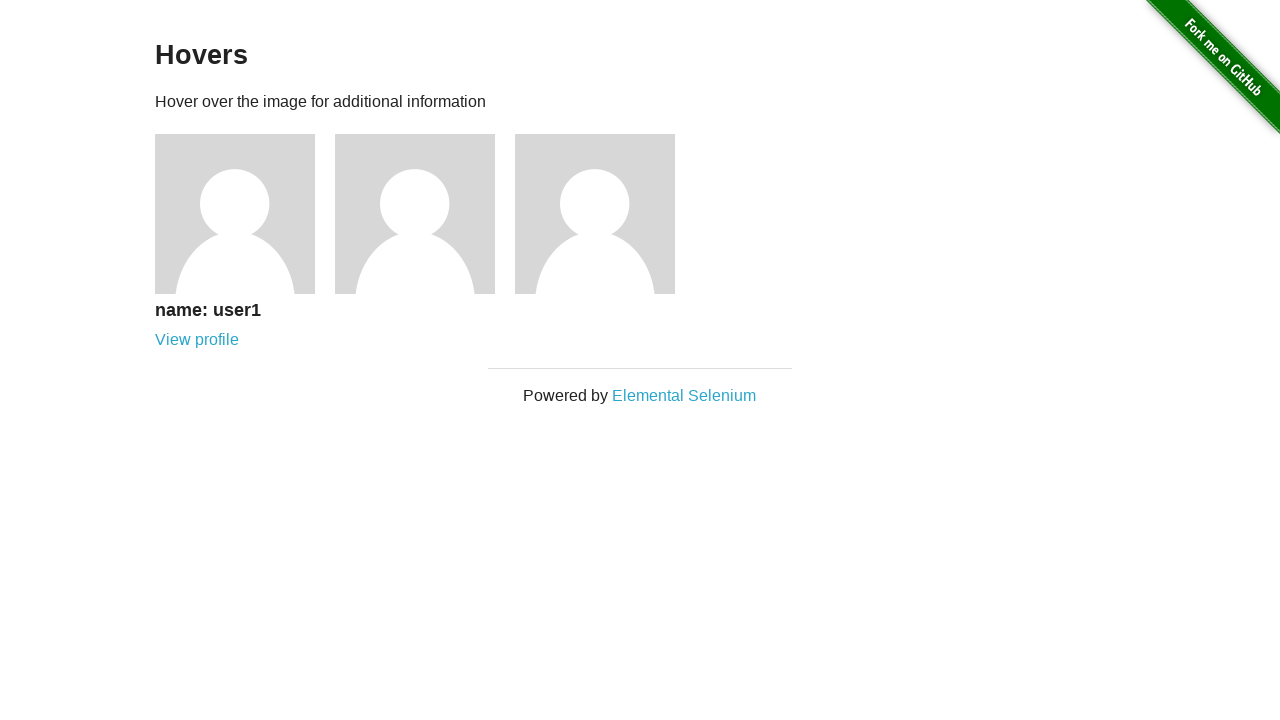

Retrieved username text: user1
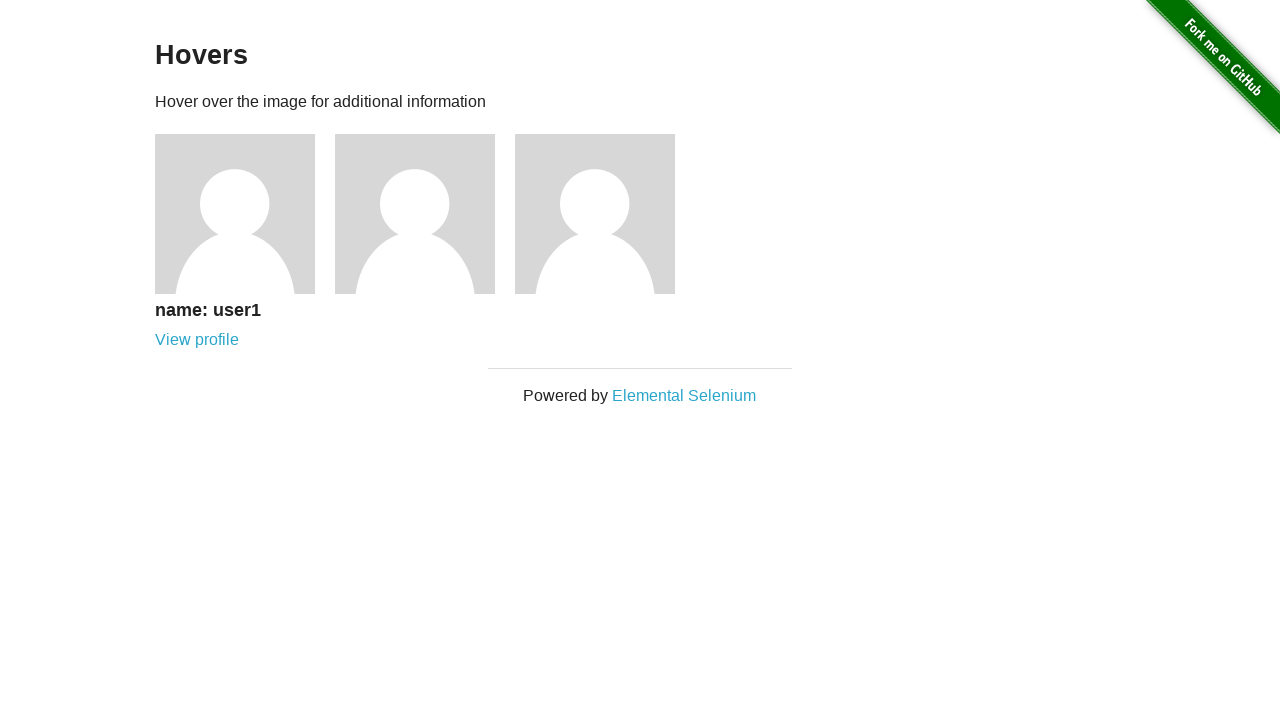

Hovered over user profile image to reveal username at (425, 214) on .figure >> nth=1
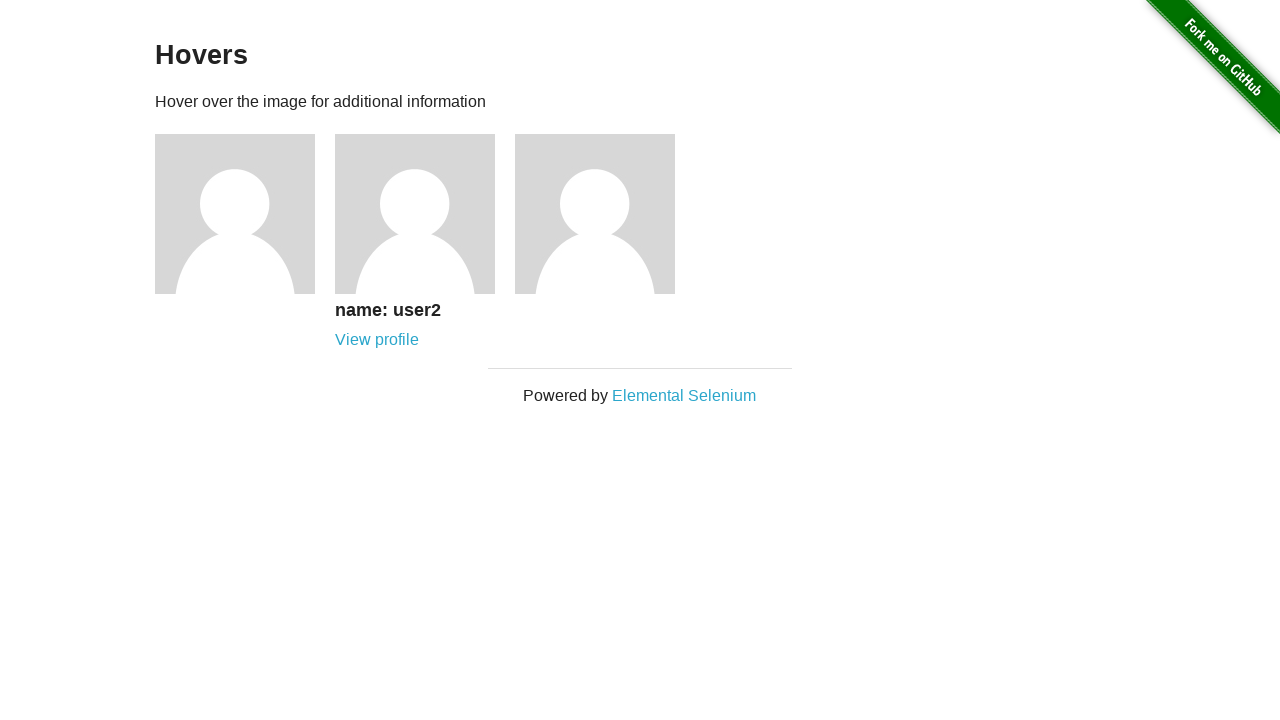

Retrieved username text: user2
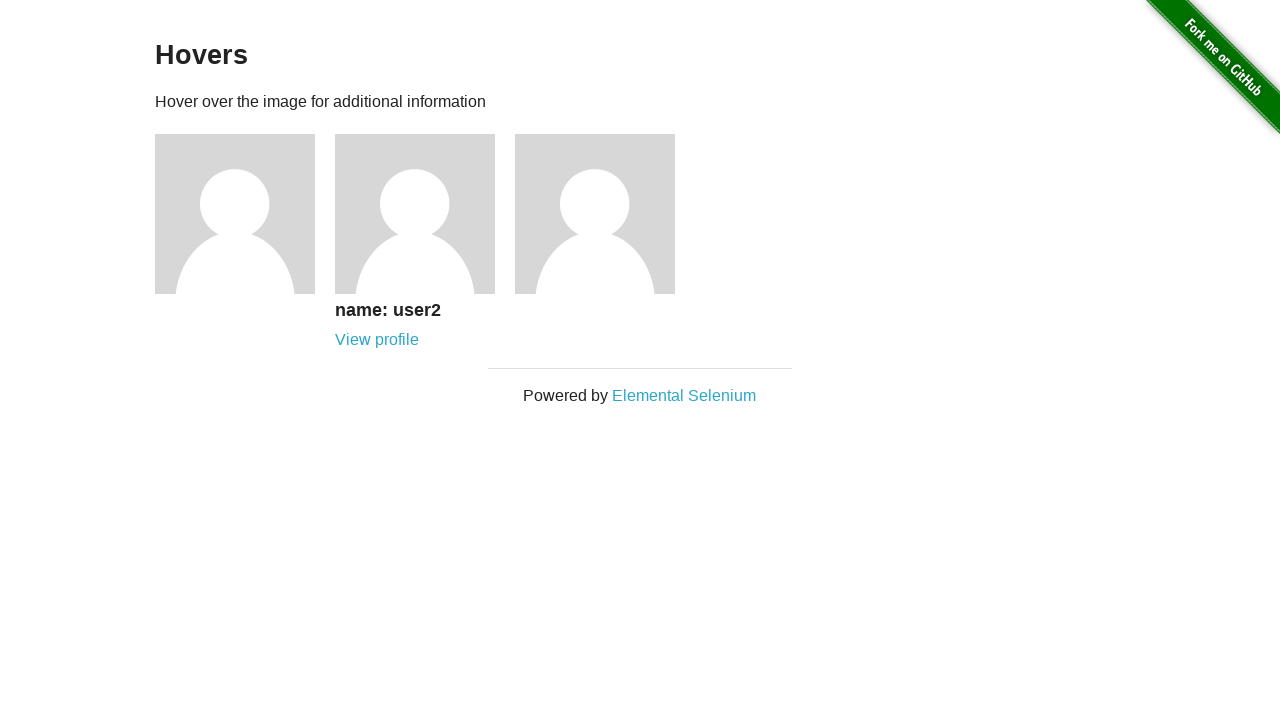

Hovered over user profile image to reveal username at (605, 214) on .figure >> nth=2
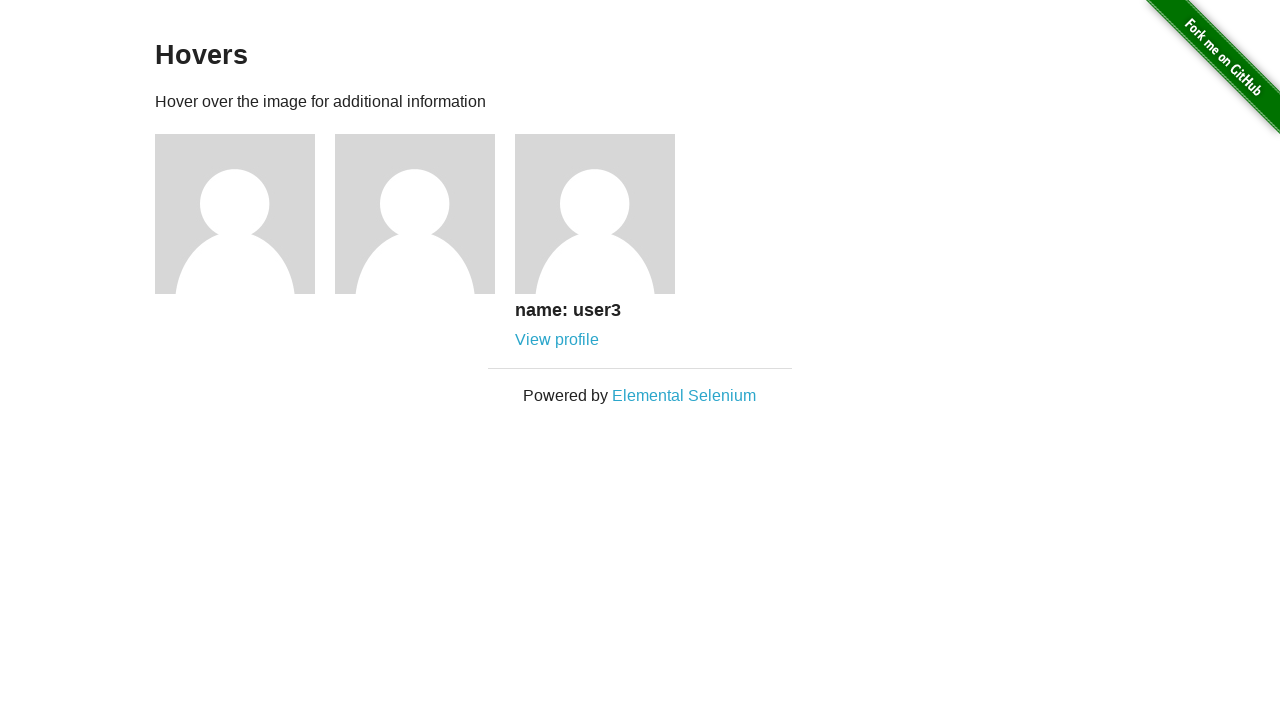

Retrieved username text: user3
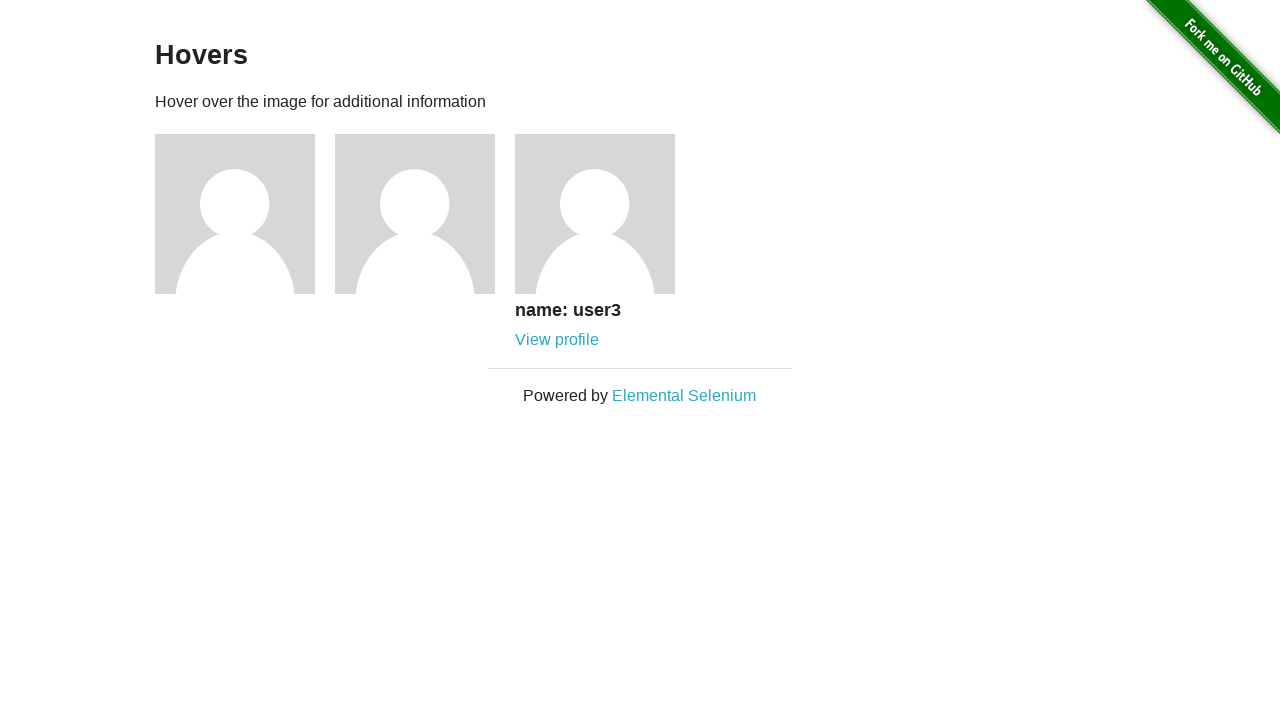

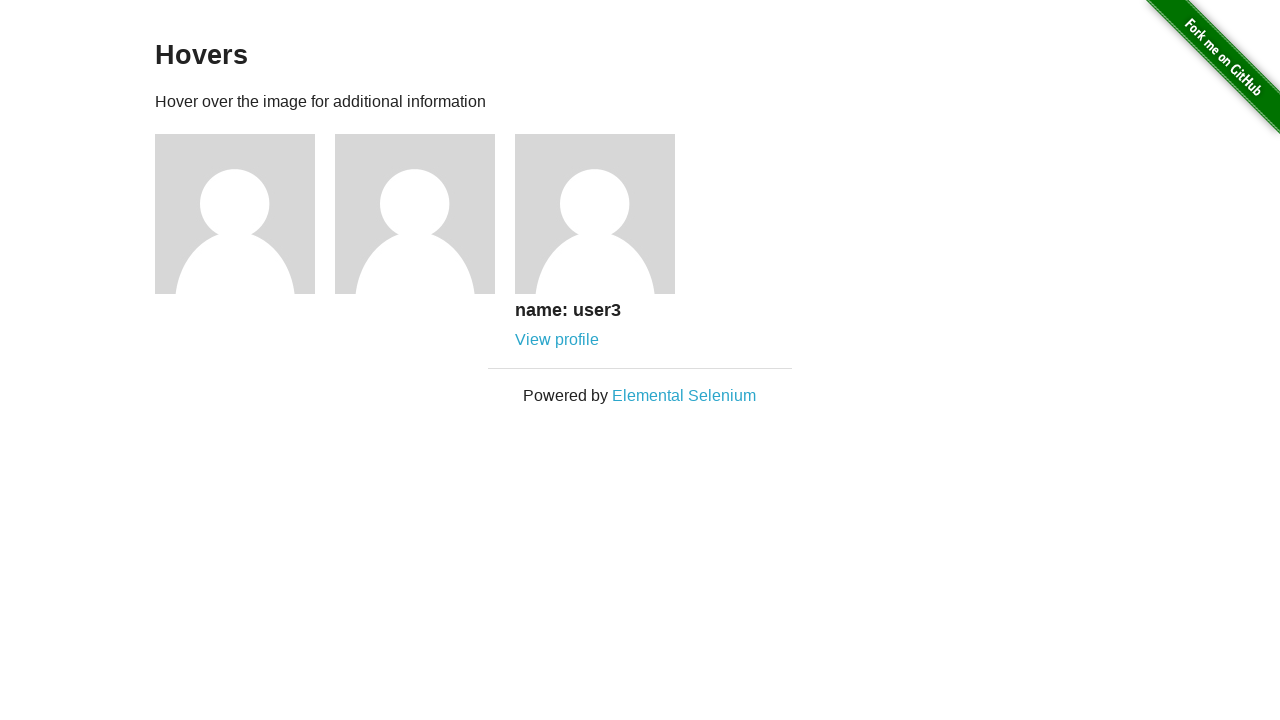